Tests JavaScript prompt box functionality by clicking a button to trigger a prompt, entering text into the prompt, and accepting it

Starting URL: https://www.hyrtutorials.com/p/alertsdemo.html

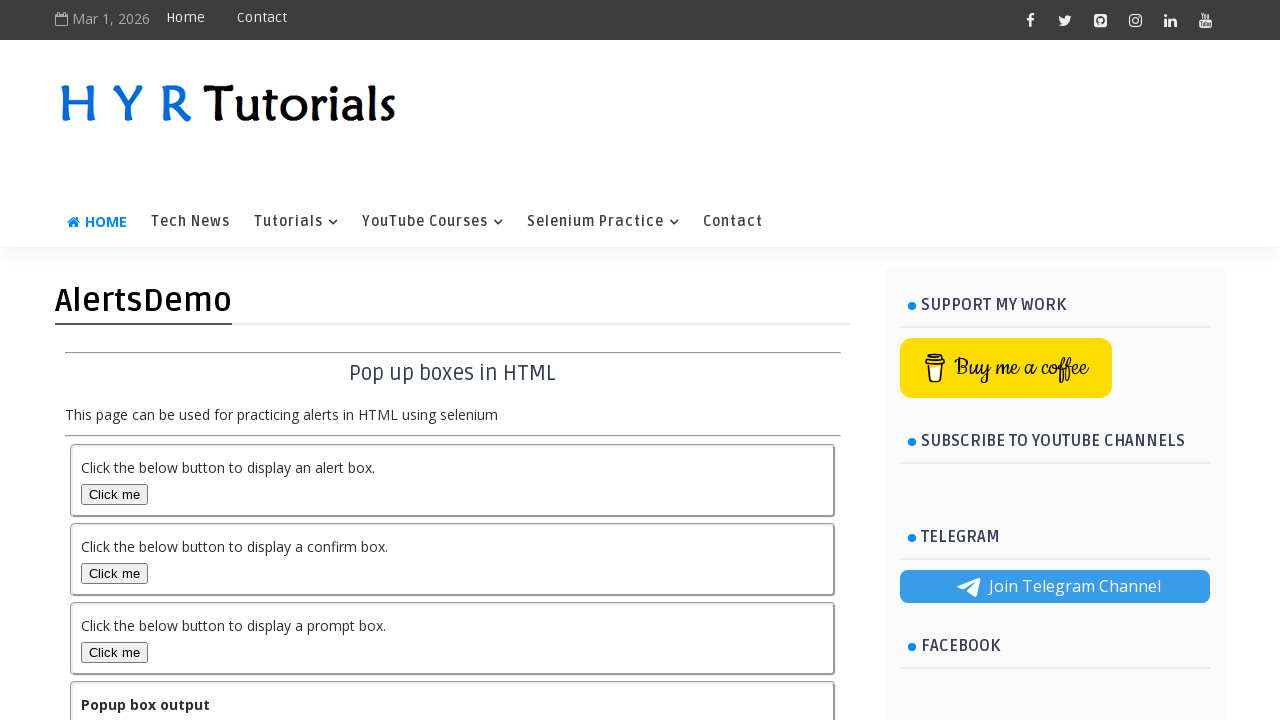

Waited 2 seconds for page to load
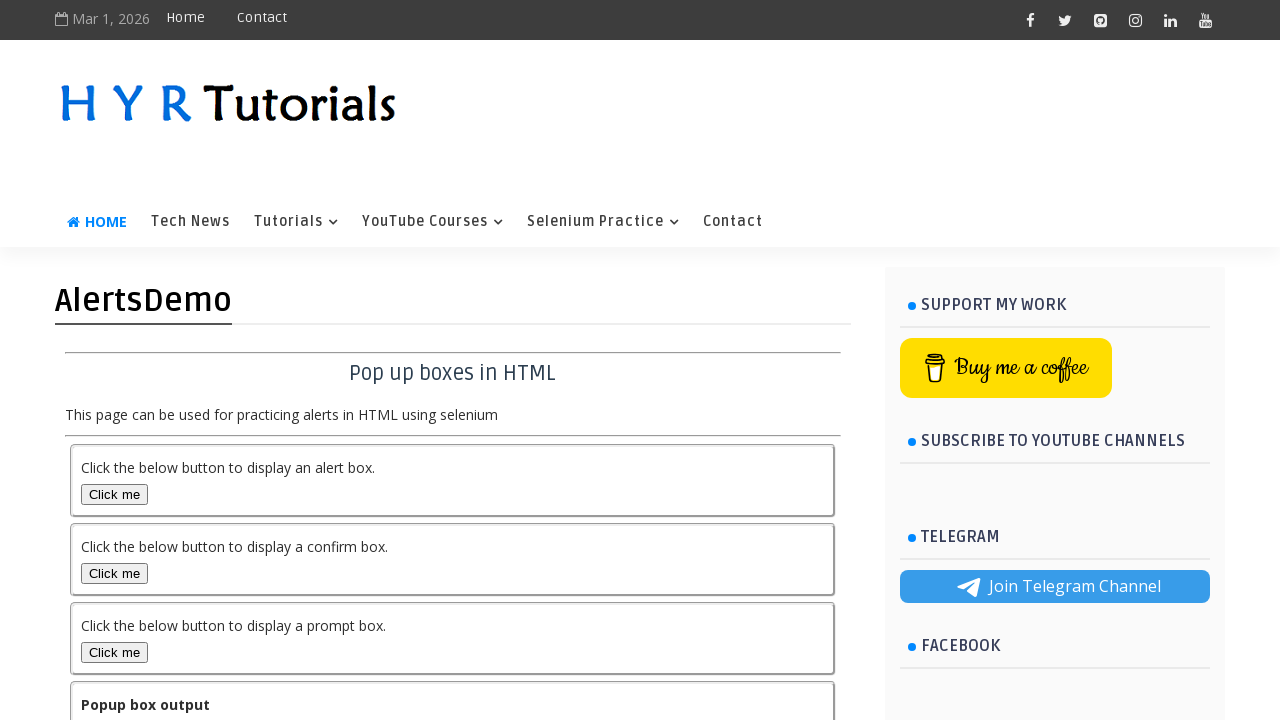

Scrolled down 100 pixels to make prompt button visible
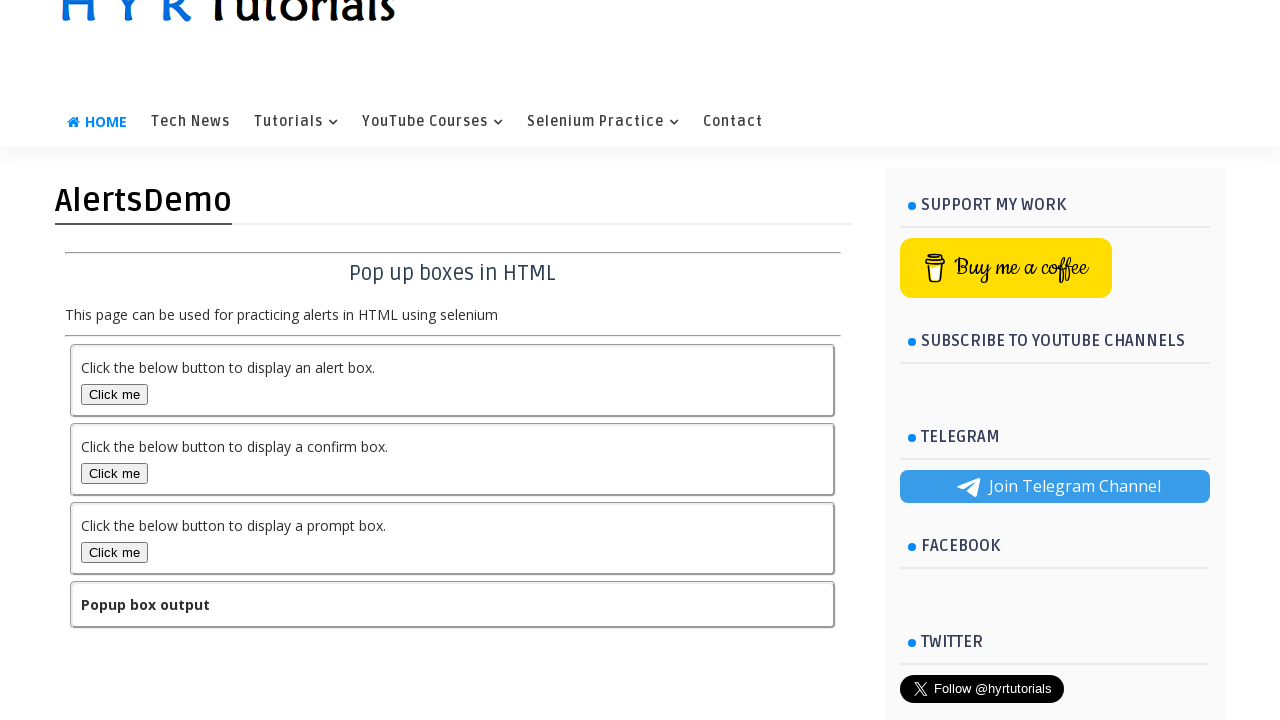

Clicked the prompt box button at (114, 552) on button#promptBox
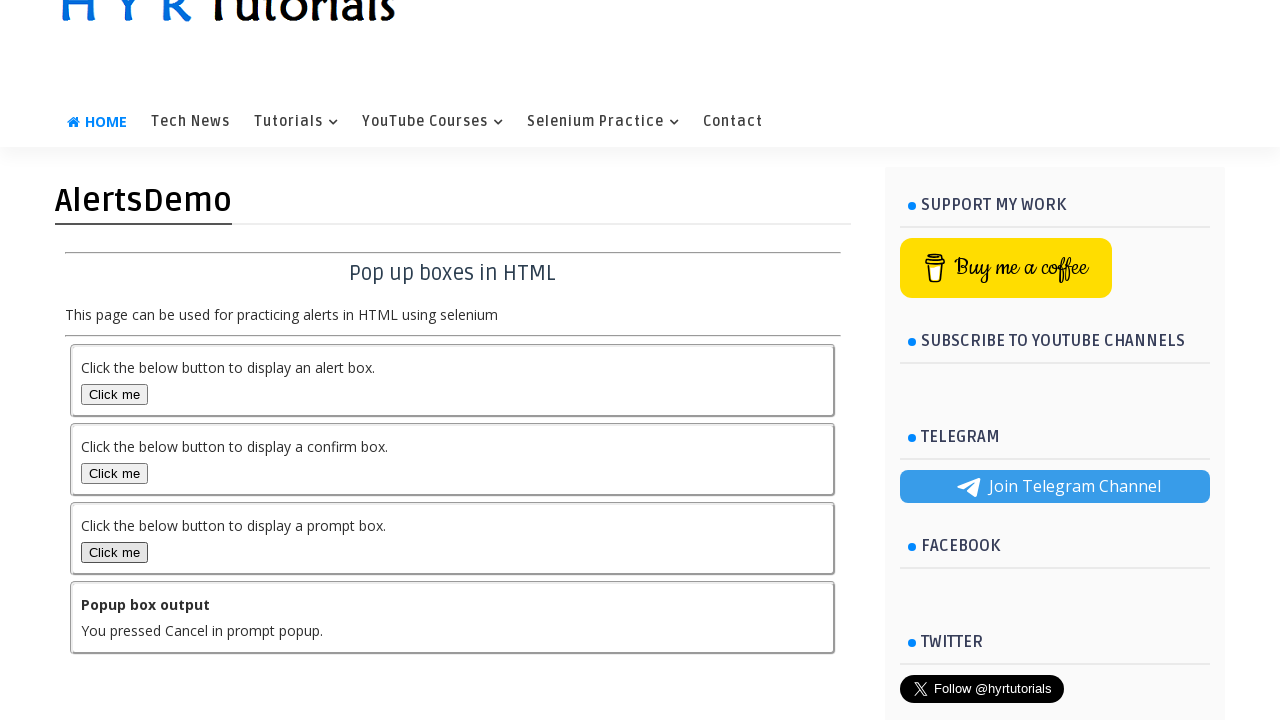

Set up dialog handler to accept prompt with text 'lithi'
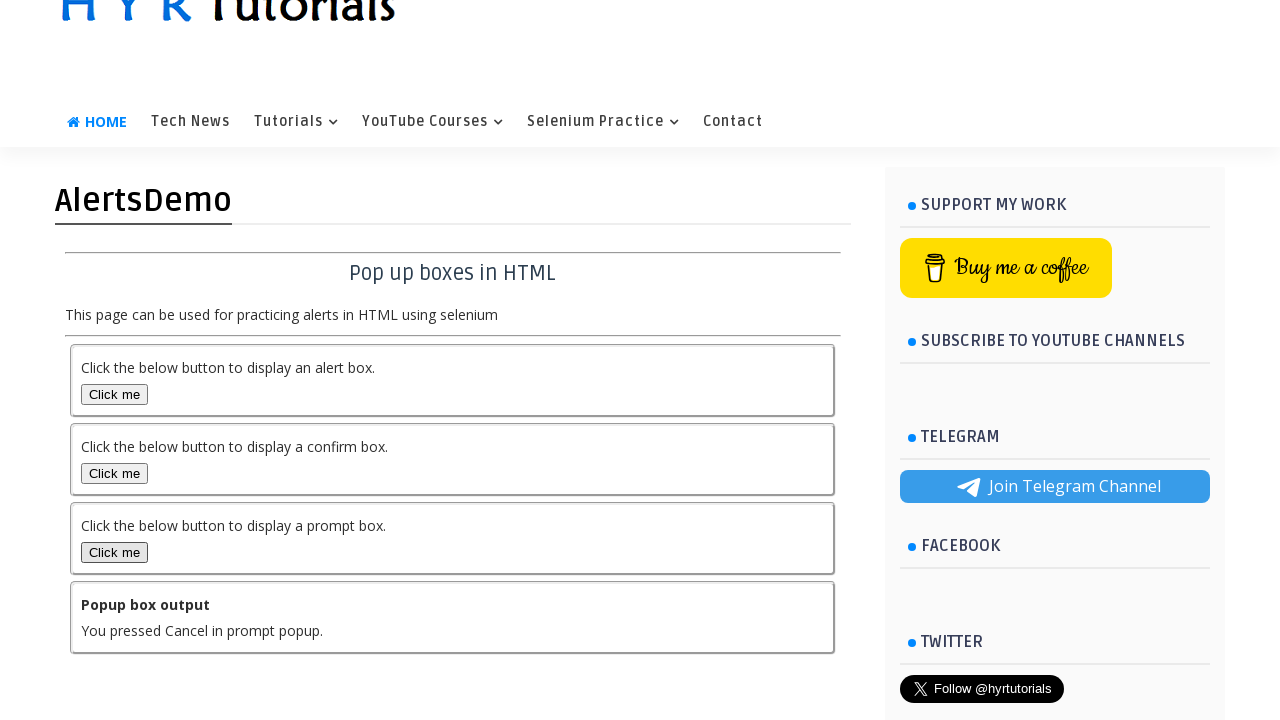

Clicked the prompt box button again to trigger prompt dialog at (114, 552) on button#promptBox
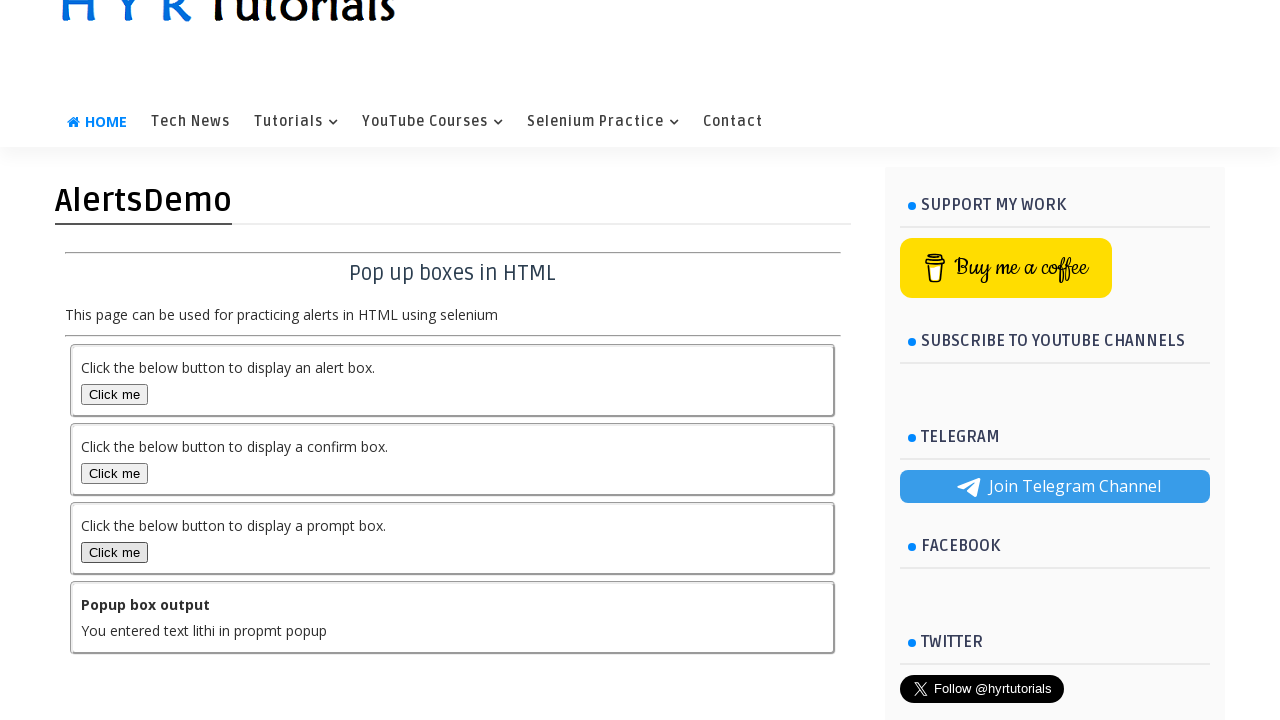

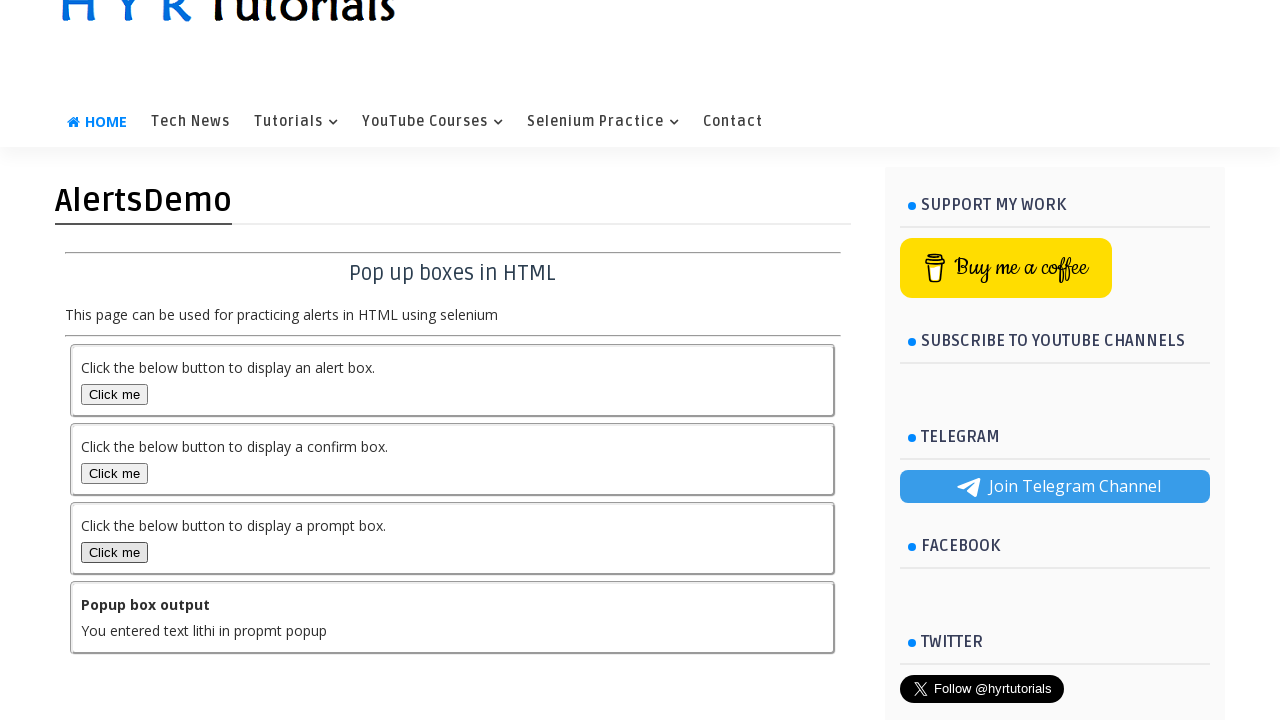